Tests that new todo items are appended to the bottom of the list by creating 3 items

Starting URL: https://demo.playwright.dev/todomvc

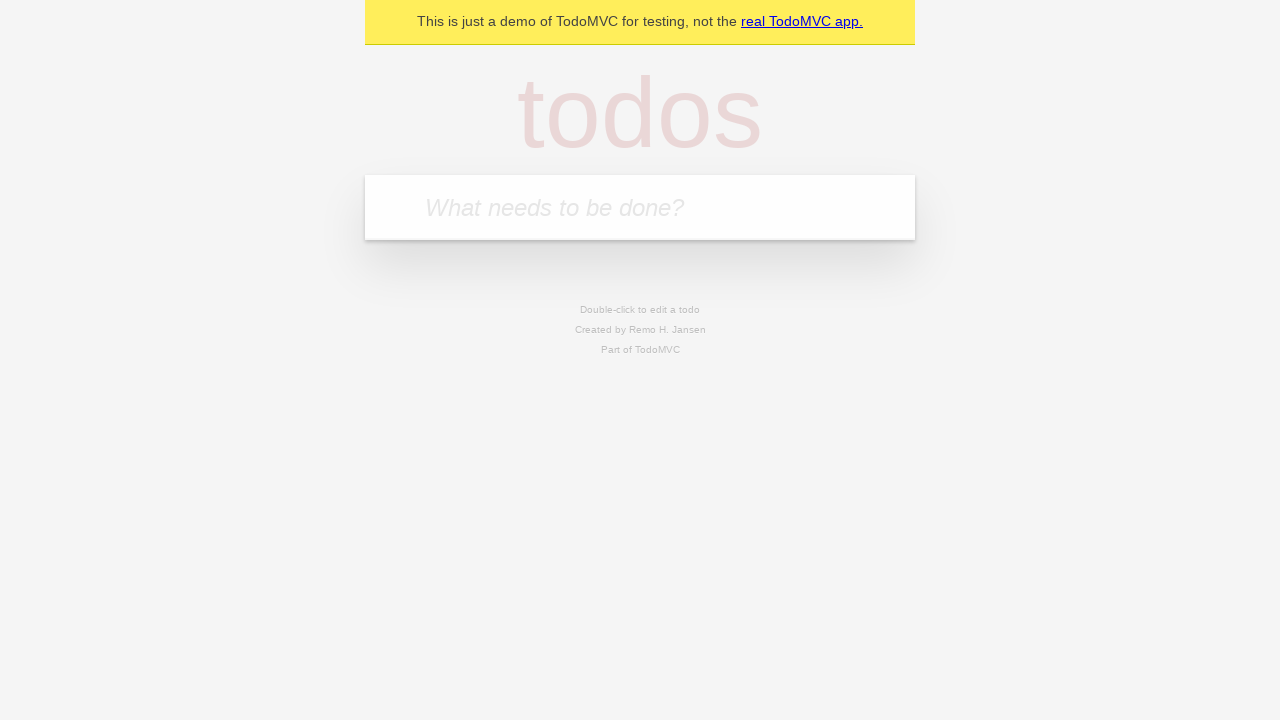

Located the 'What needs to be done?' input field
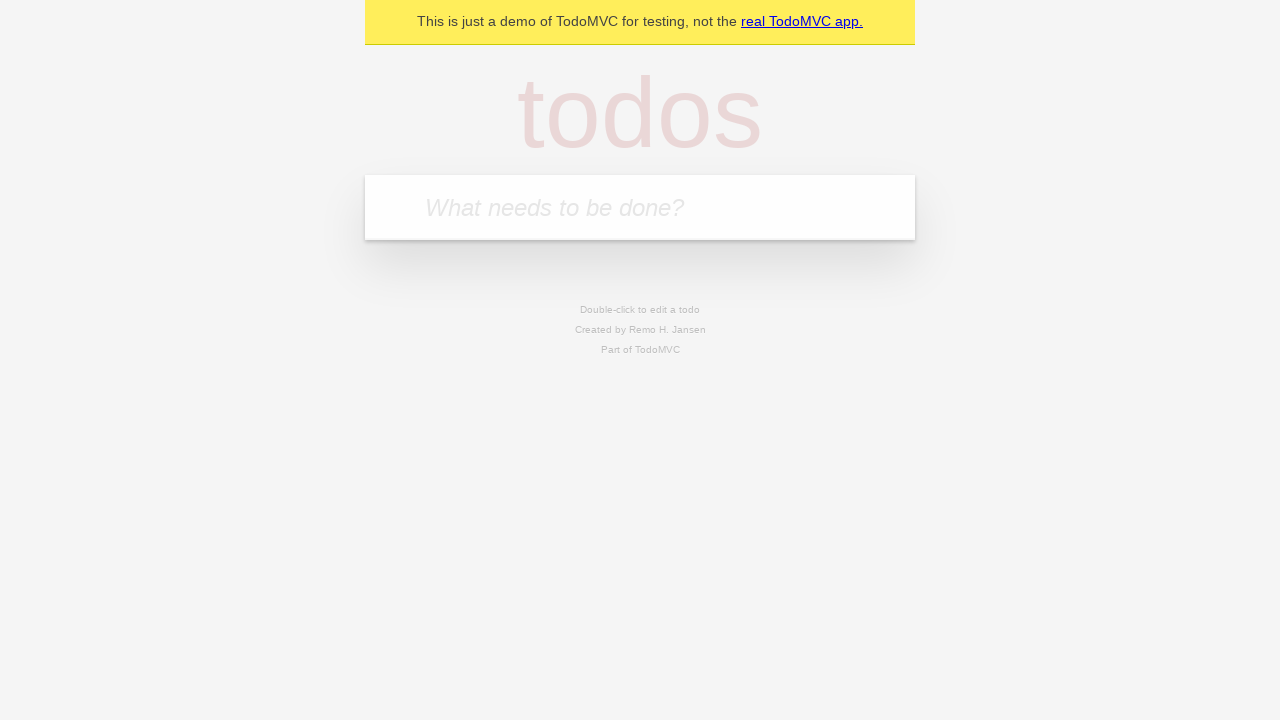

Filled input with 'buy some cheese' on internal:attr=[placeholder="What needs to be done?"i]
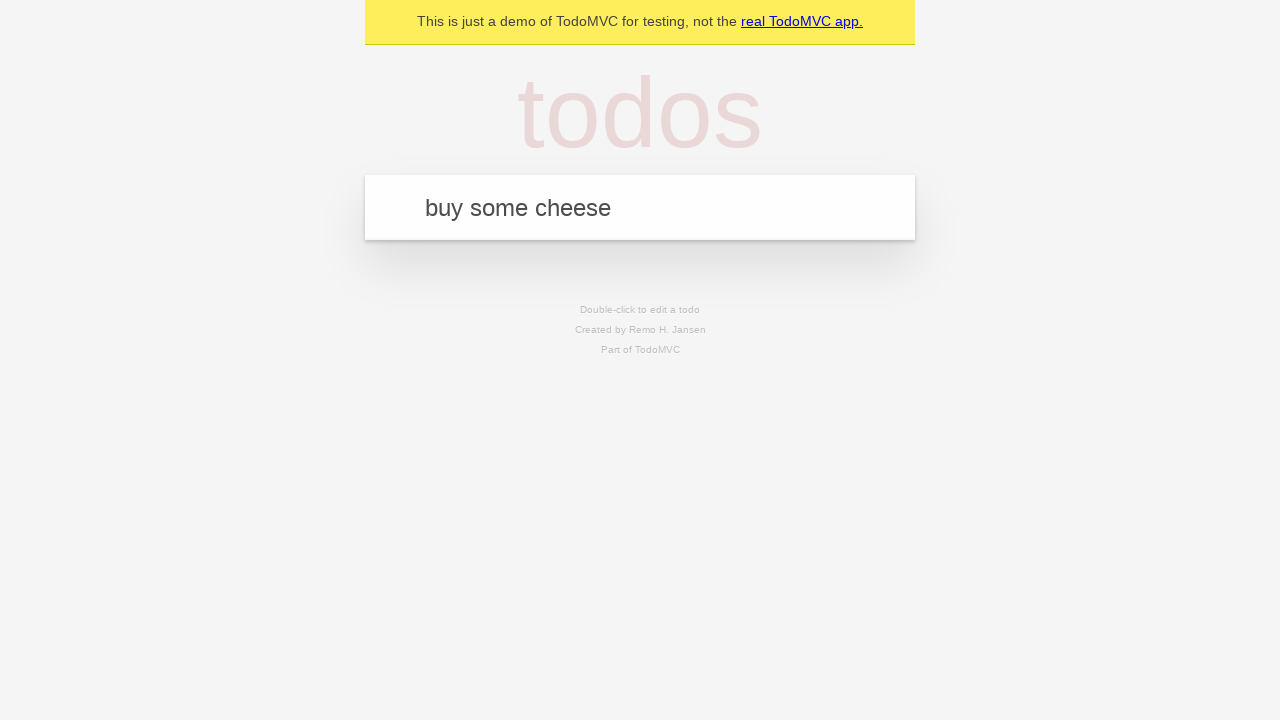

Pressed Enter to create first todo item on internal:attr=[placeholder="What needs to be done?"i]
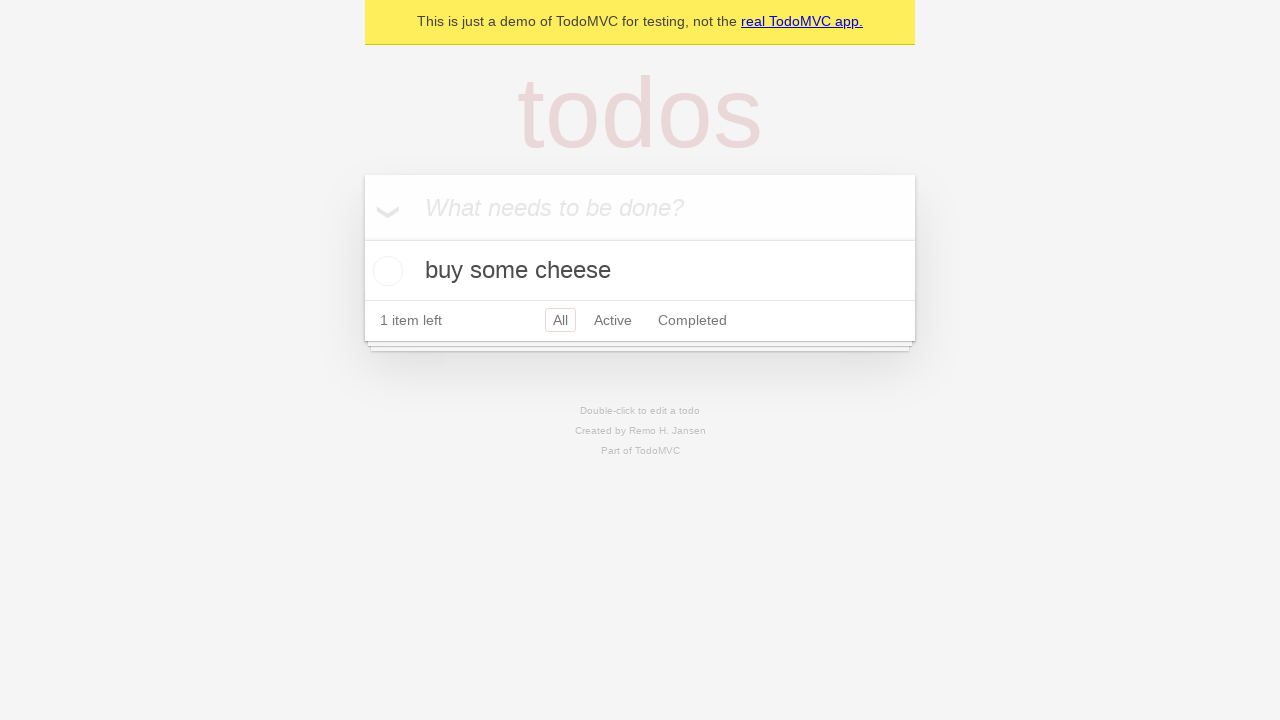

Filled input with 'feed the cat' on internal:attr=[placeholder="What needs to be done?"i]
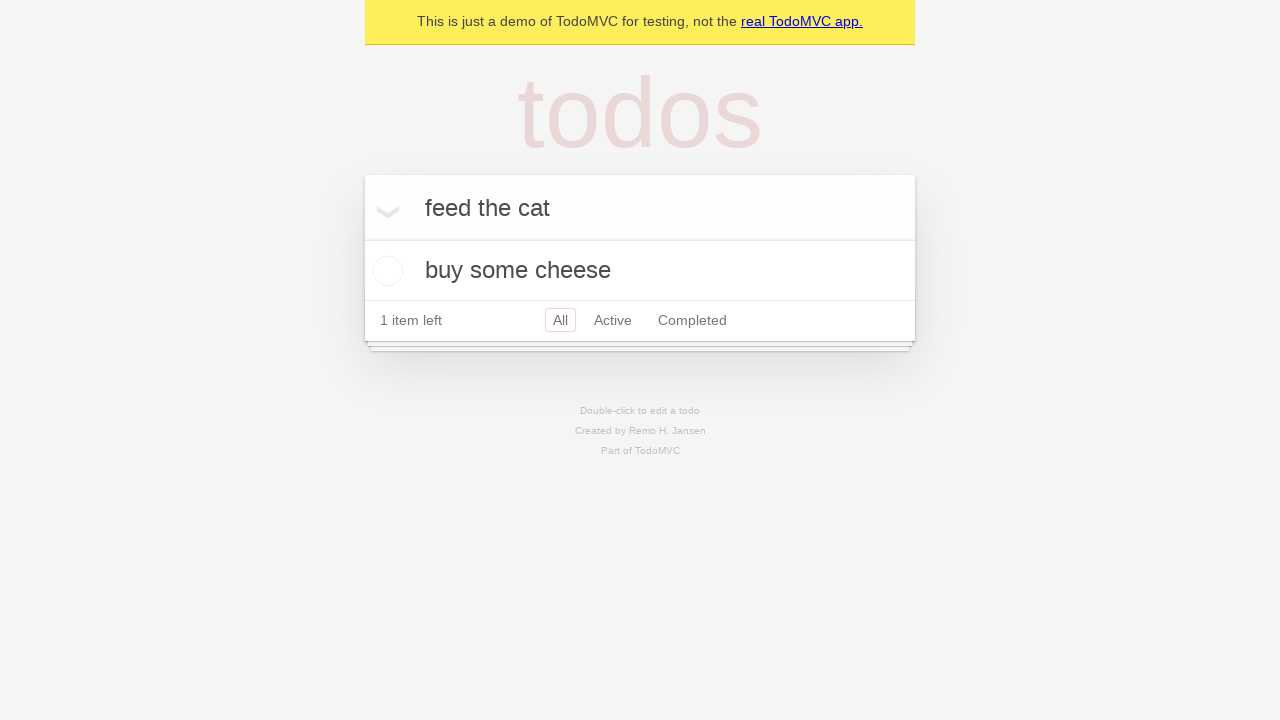

Pressed Enter to create second todo item on internal:attr=[placeholder="What needs to be done?"i]
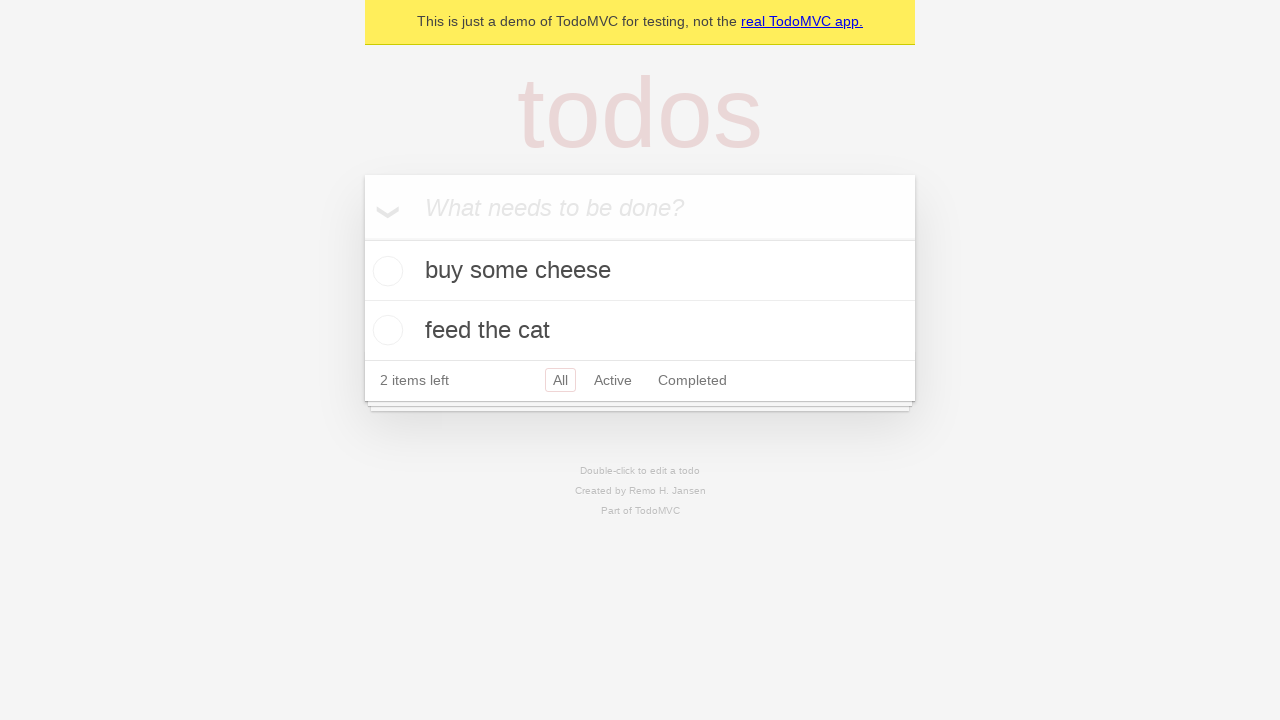

Filled input with 'book a doctors appointment' on internal:attr=[placeholder="What needs to be done?"i]
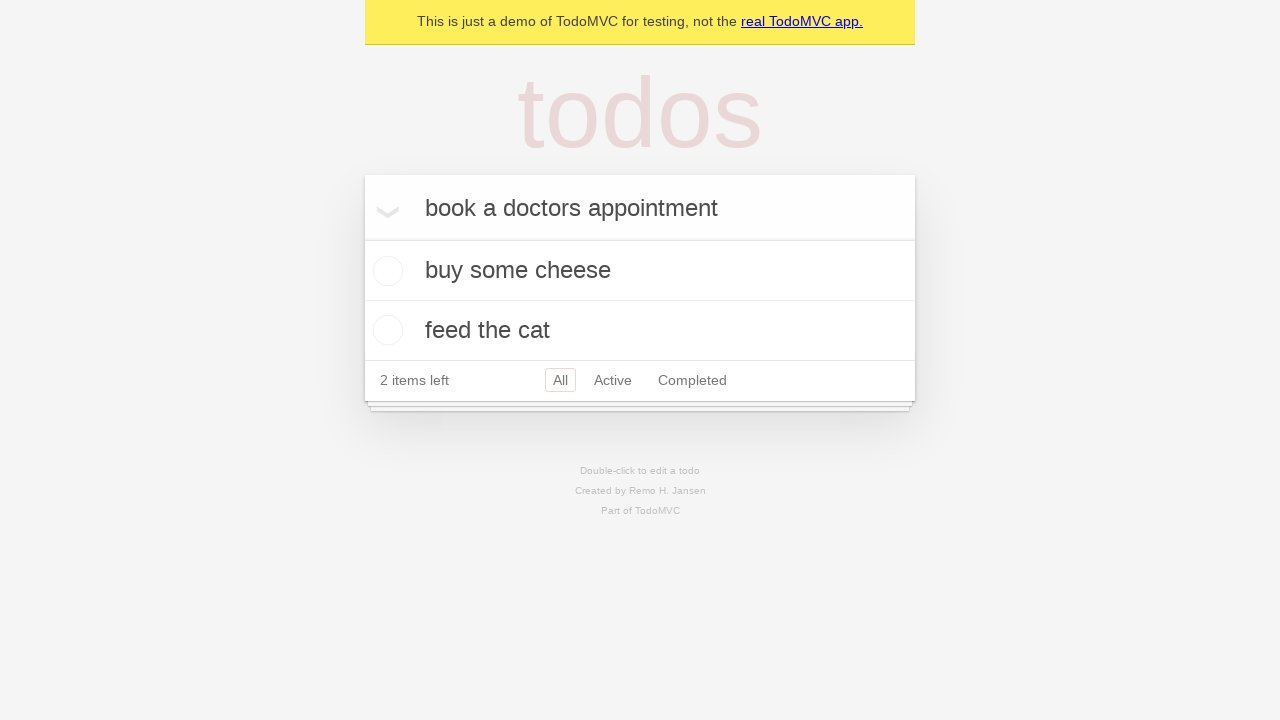

Pressed Enter to create third todo item on internal:attr=[placeholder="What needs to be done?"i]
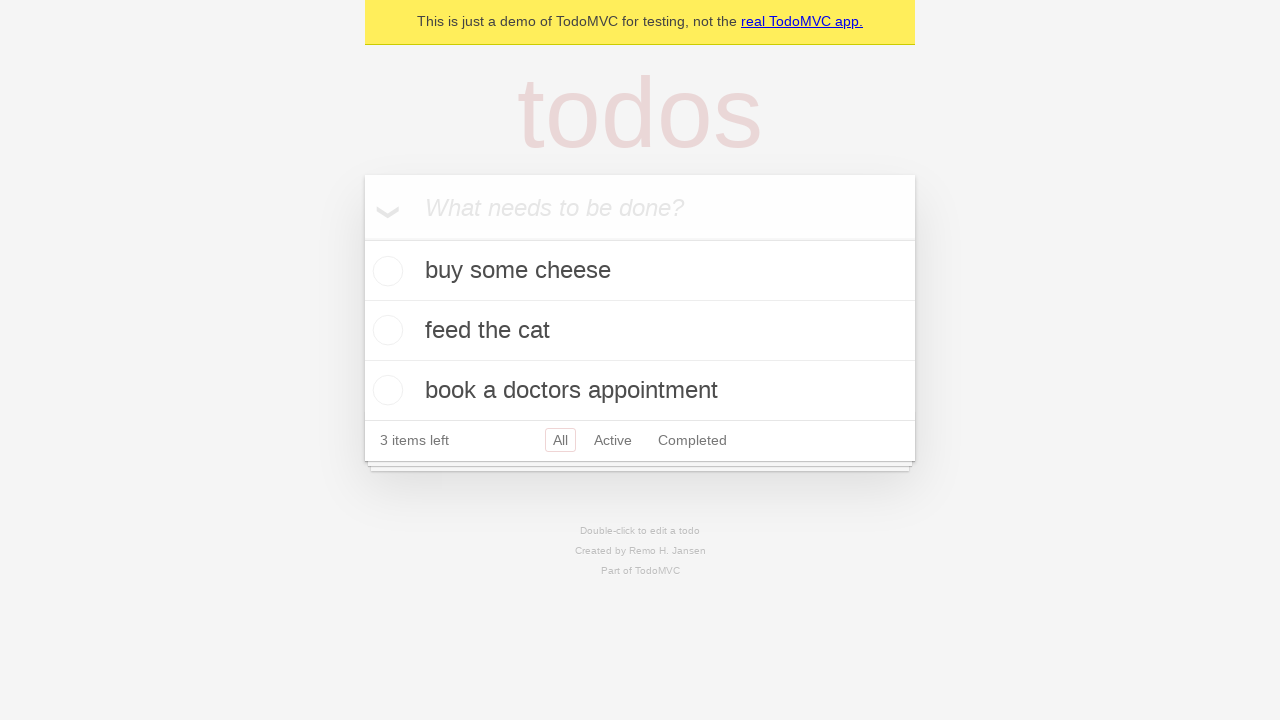

Waited for todo count element to appear - all 3 items created
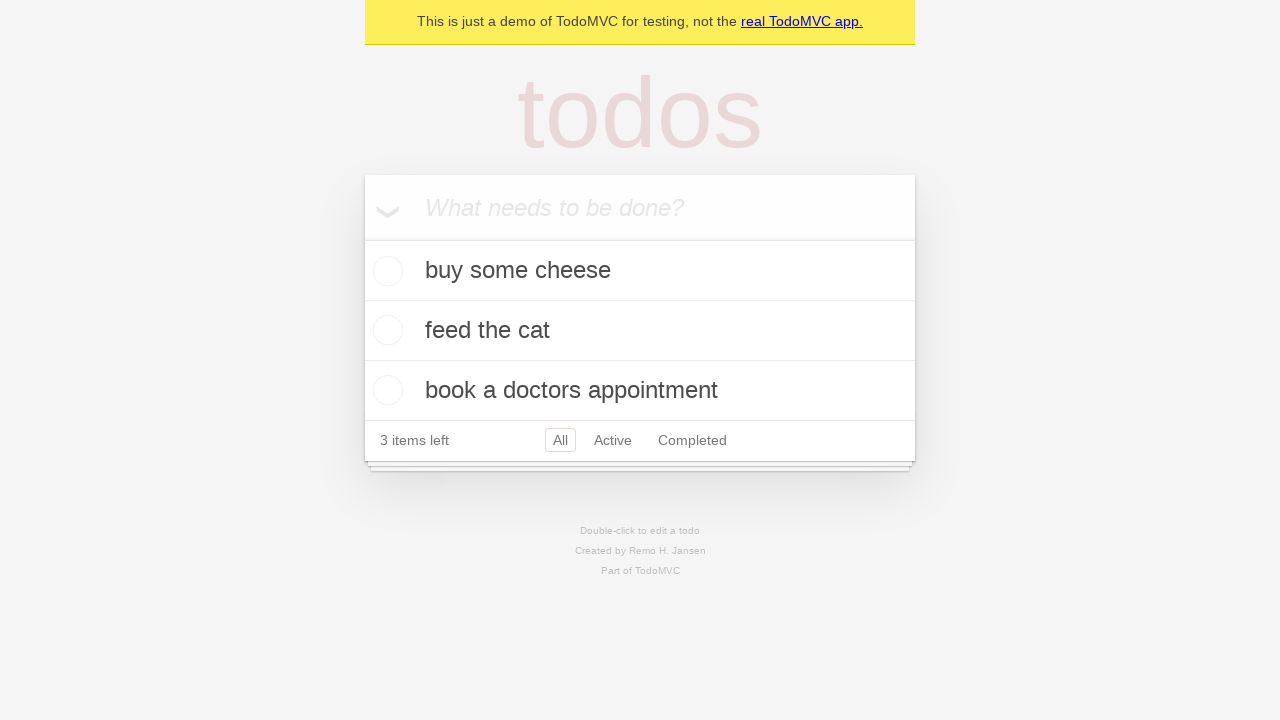

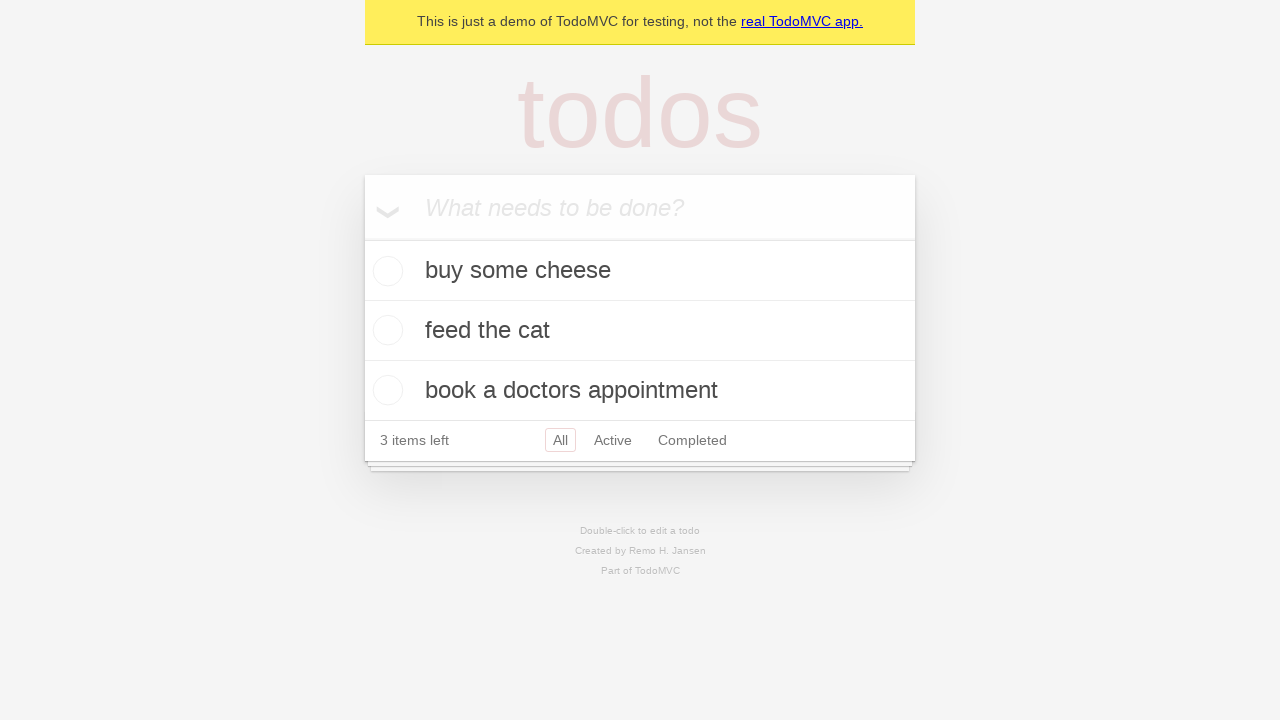